Tests a basic calculator web application by entering two numbers, selecting various mathematical operations (Add, Subtract, Multiply, Divide), clicking calculate, and verifying the results are displayed correctly.

Starting URL: https://testsheepnz.github.io/BasicCalculator.html

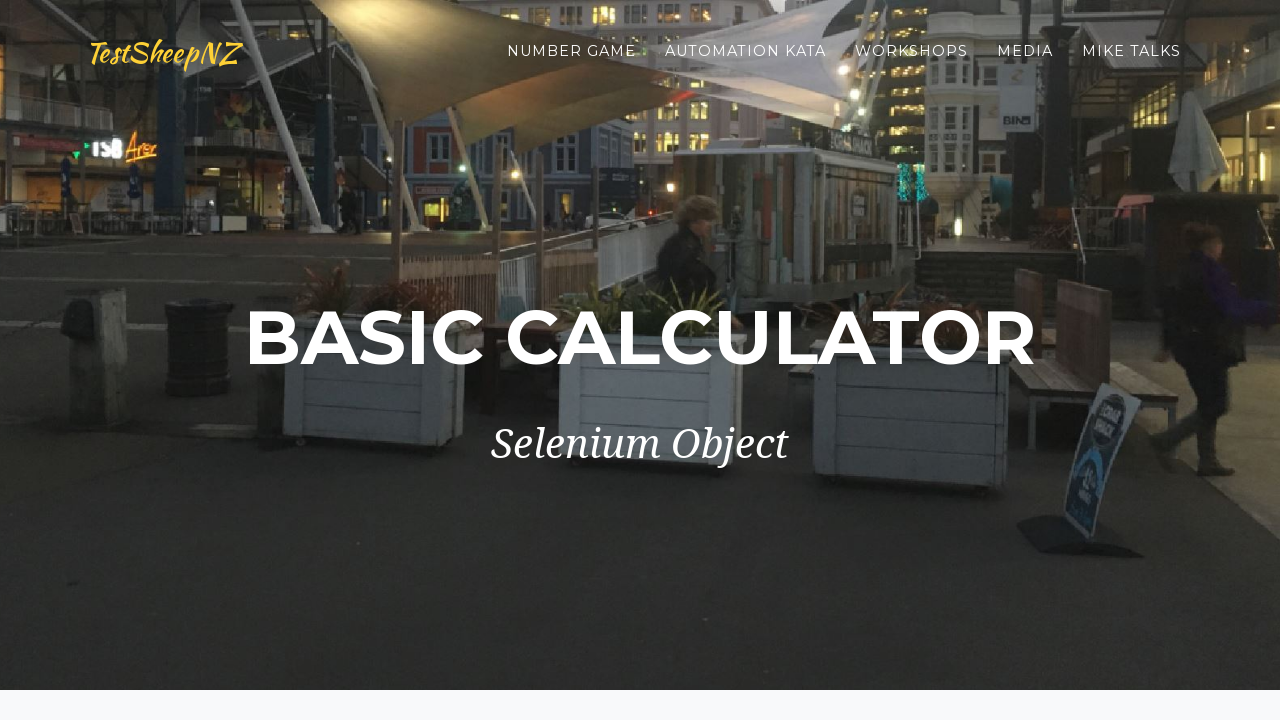

Cleared the first number field on #number1Field
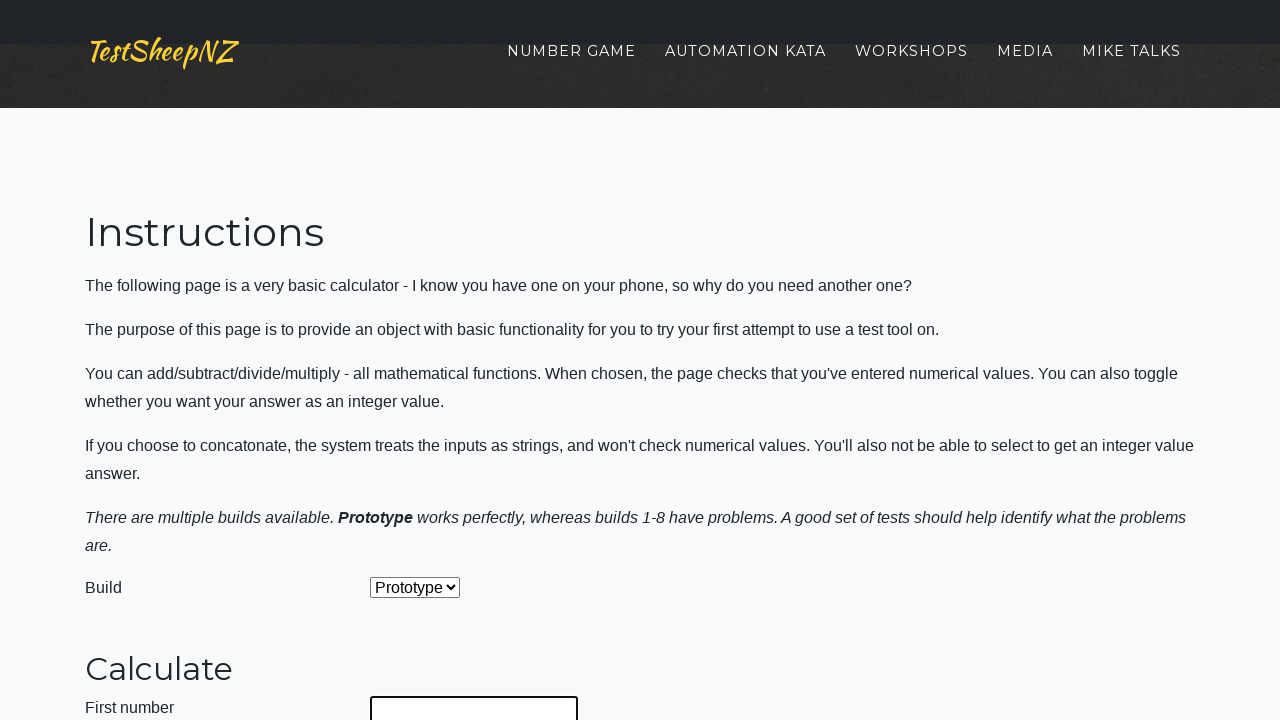

Entered first operand 42.5 in number field on #number1Field
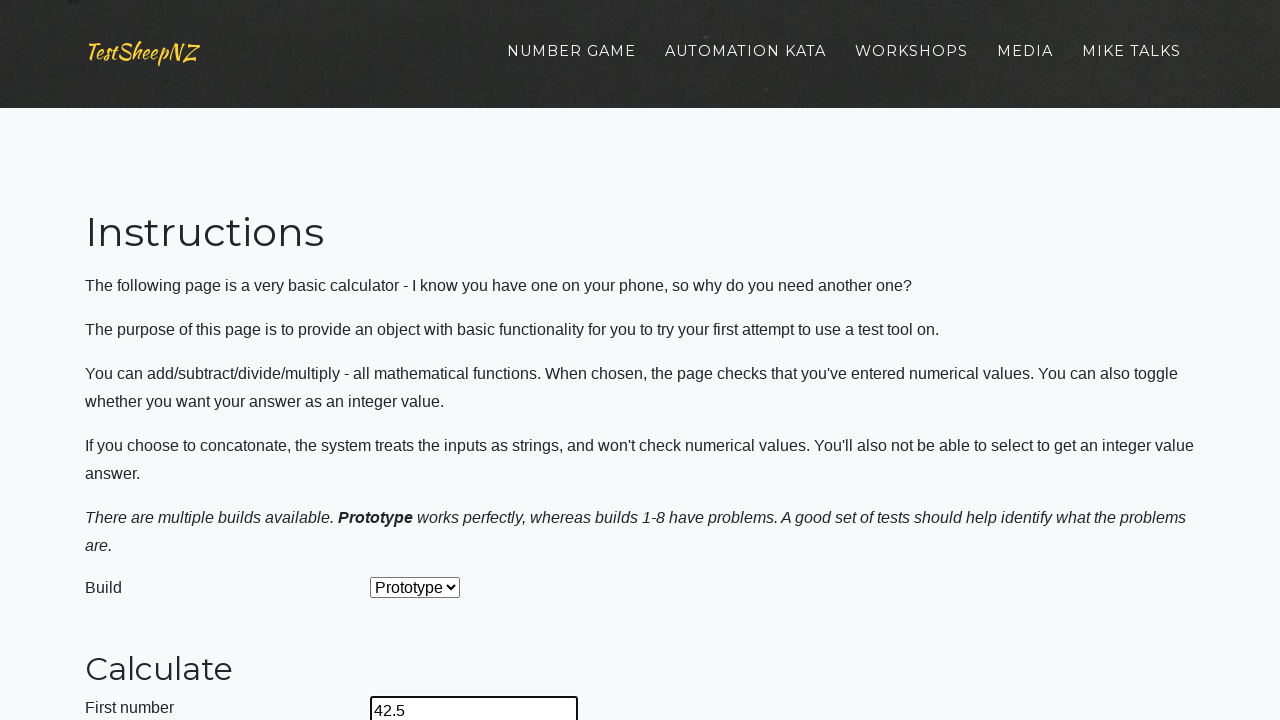

Cleared the second number field on #number2Field
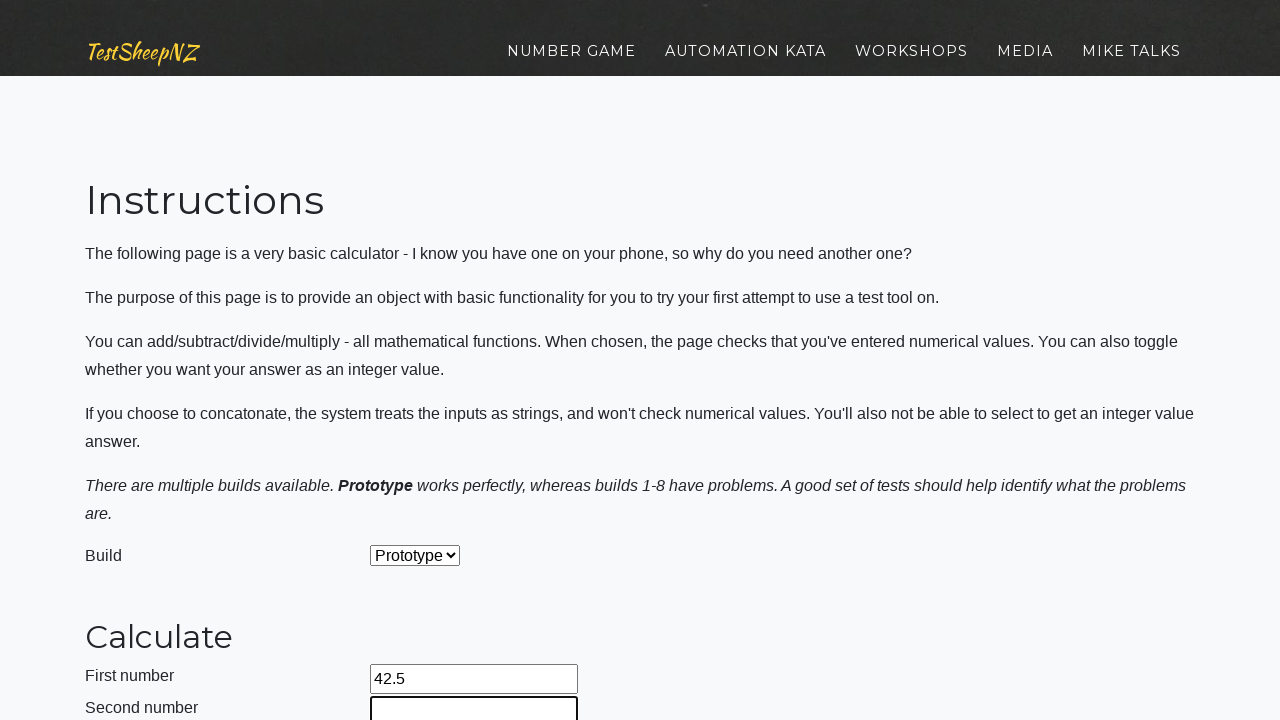

Entered second operand 17.3 in number field on #number2Field
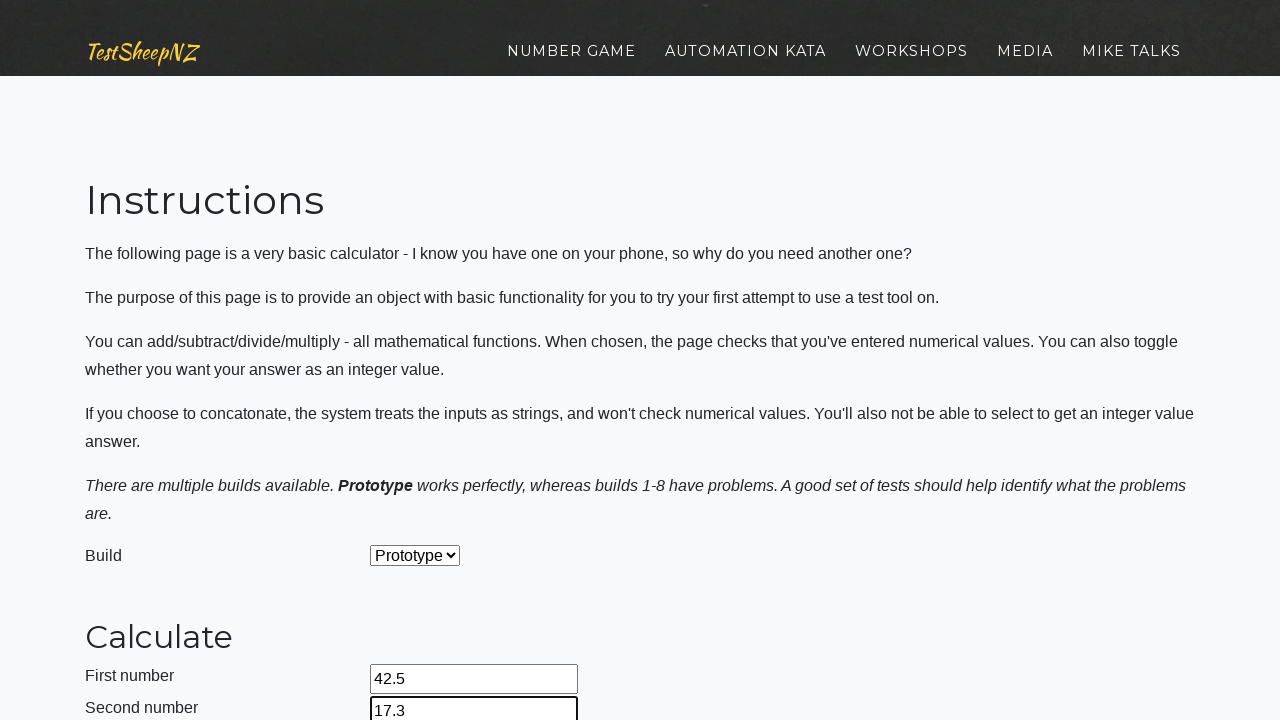

Selected 'Add' operation from dropdown on #selectOperationDropdown
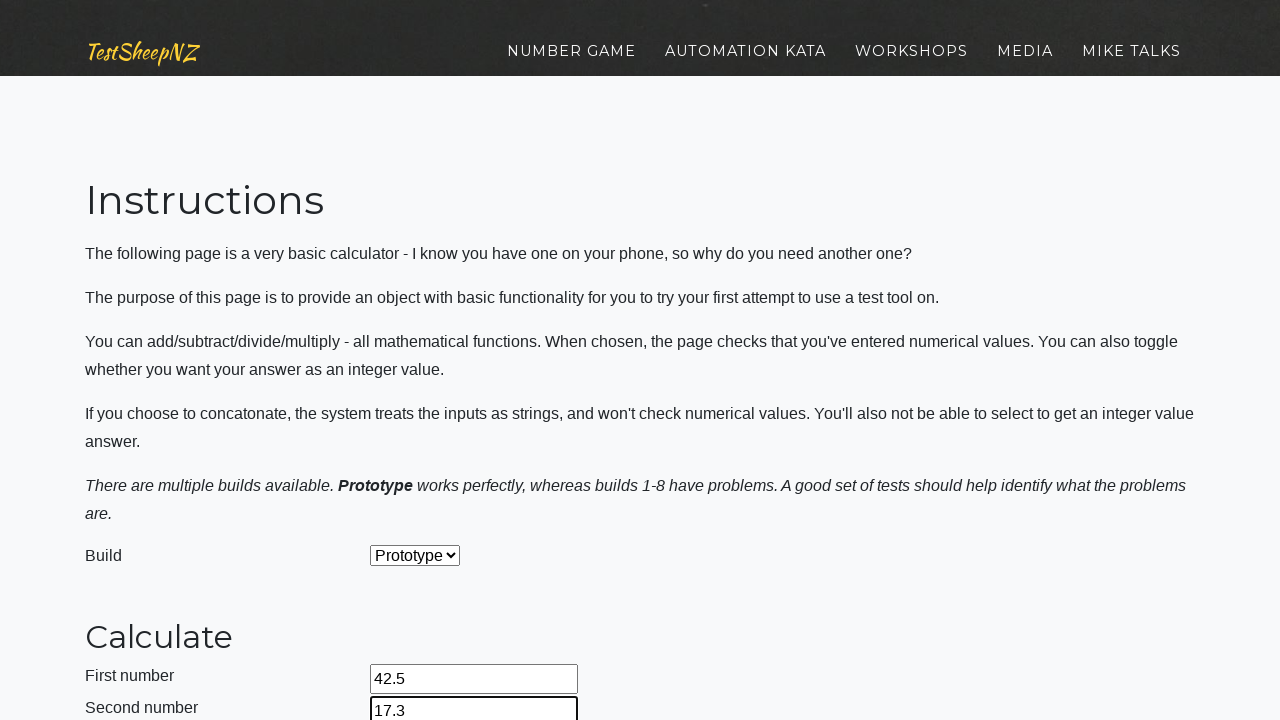

Clicked Calculate button for addition at (422, 361) on #calculateButton
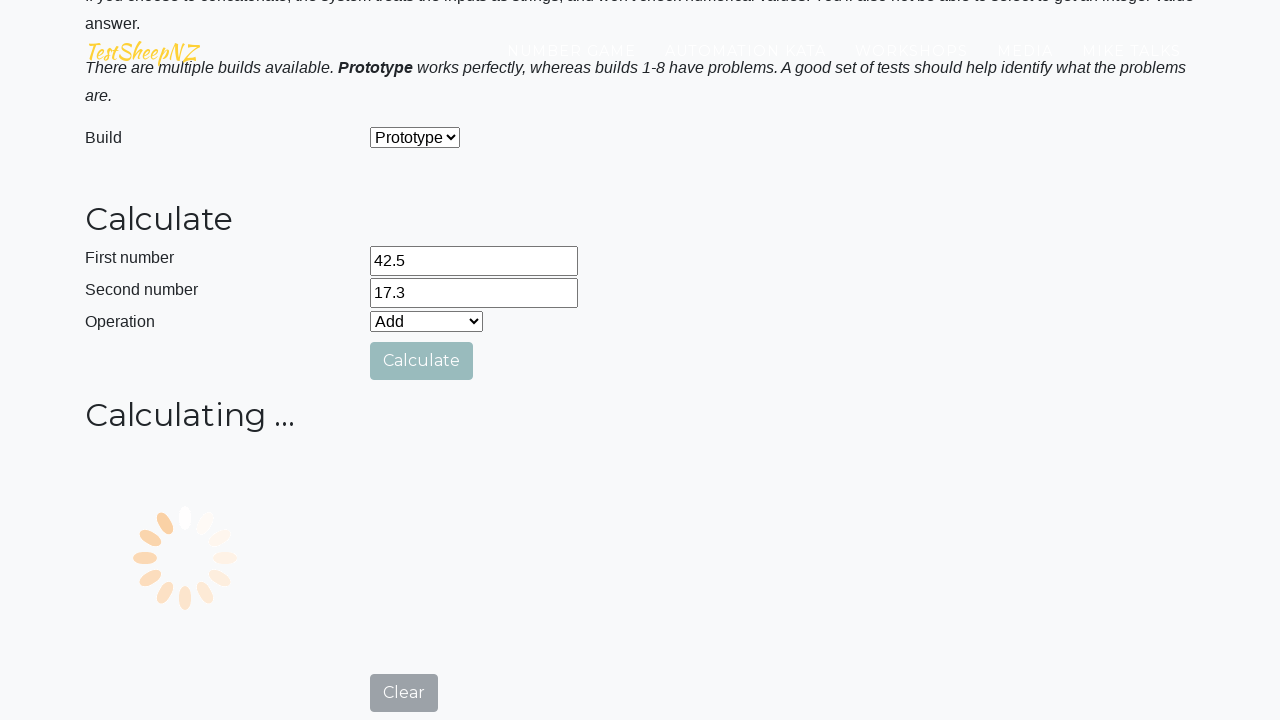

Waited 500ms for addition result
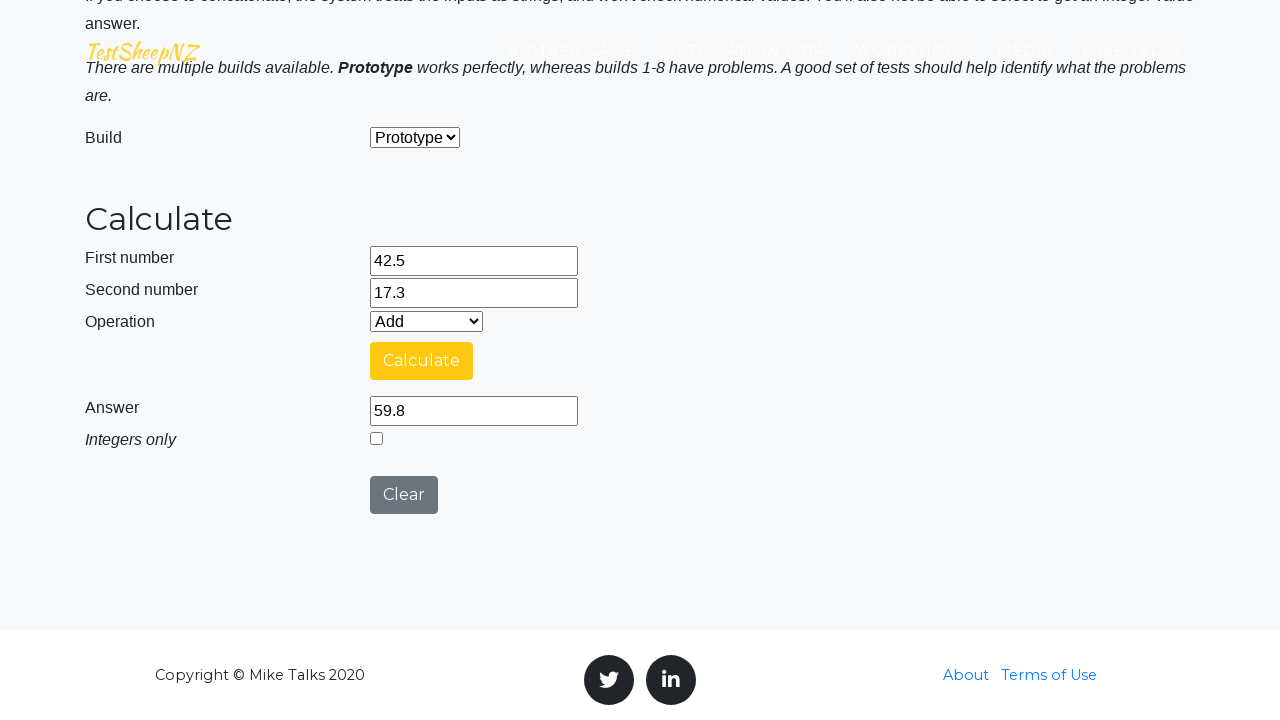

Cleared the first number field on #number1Field
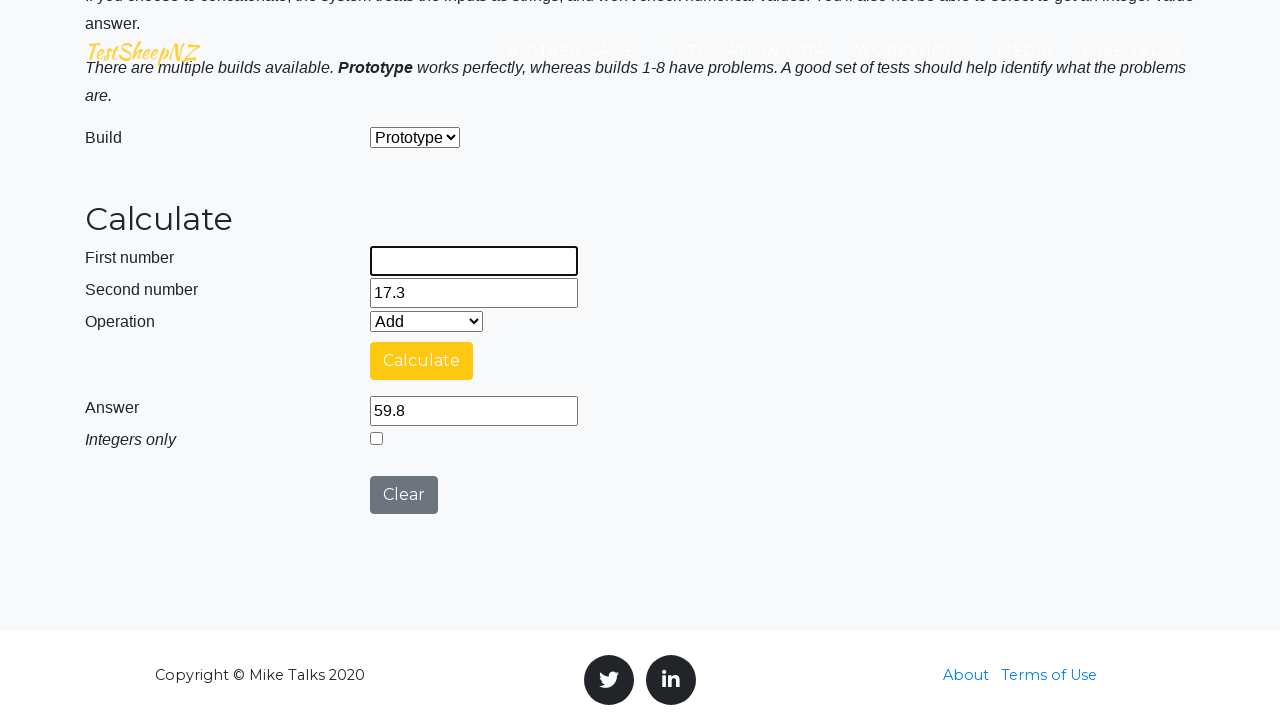

Entered first operand 42.5 in number field on #number1Field
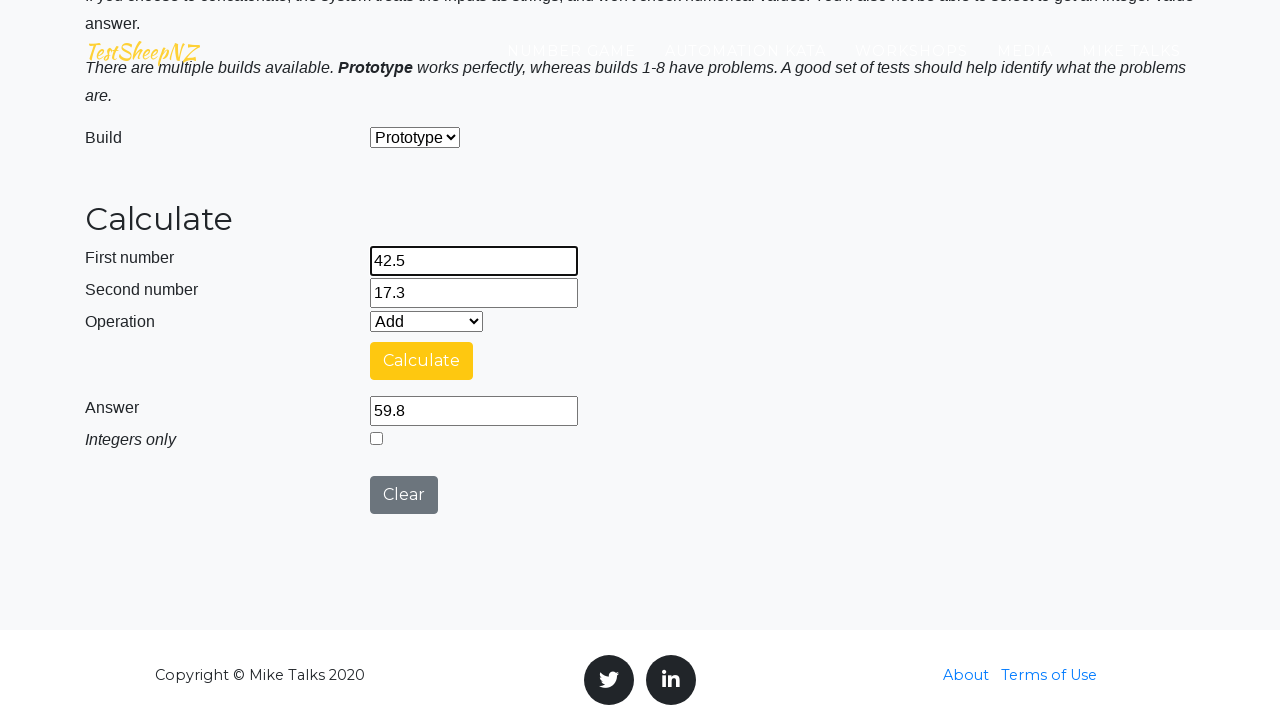

Cleared the second number field on #number2Field
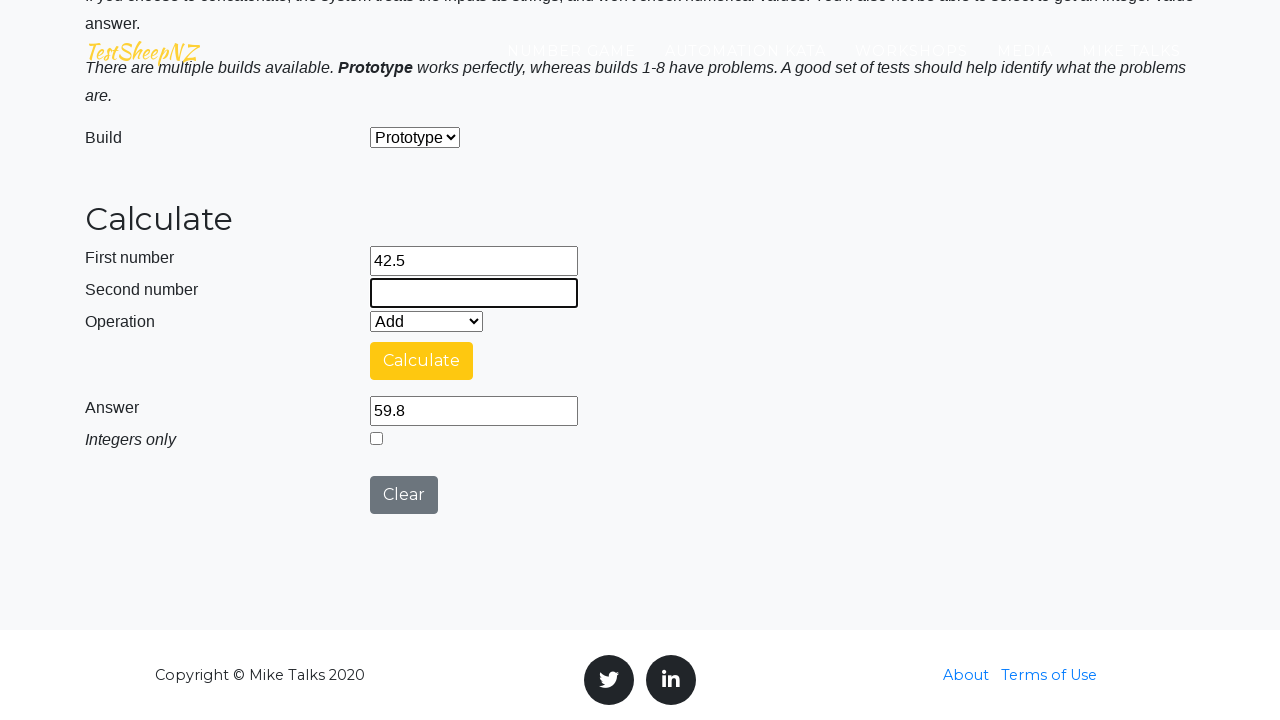

Entered second operand 17.3 in number field on #number2Field
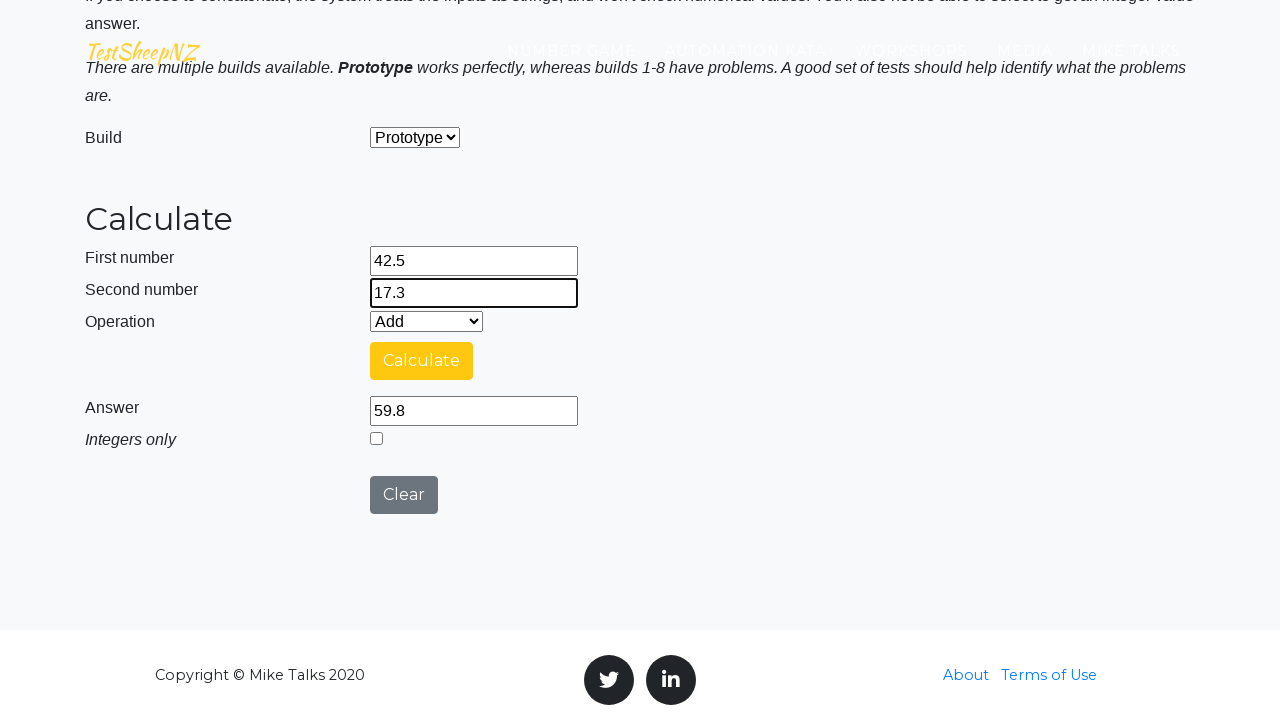

Selected 'Subtract' operation from dropdown on #selectOperationDropdown
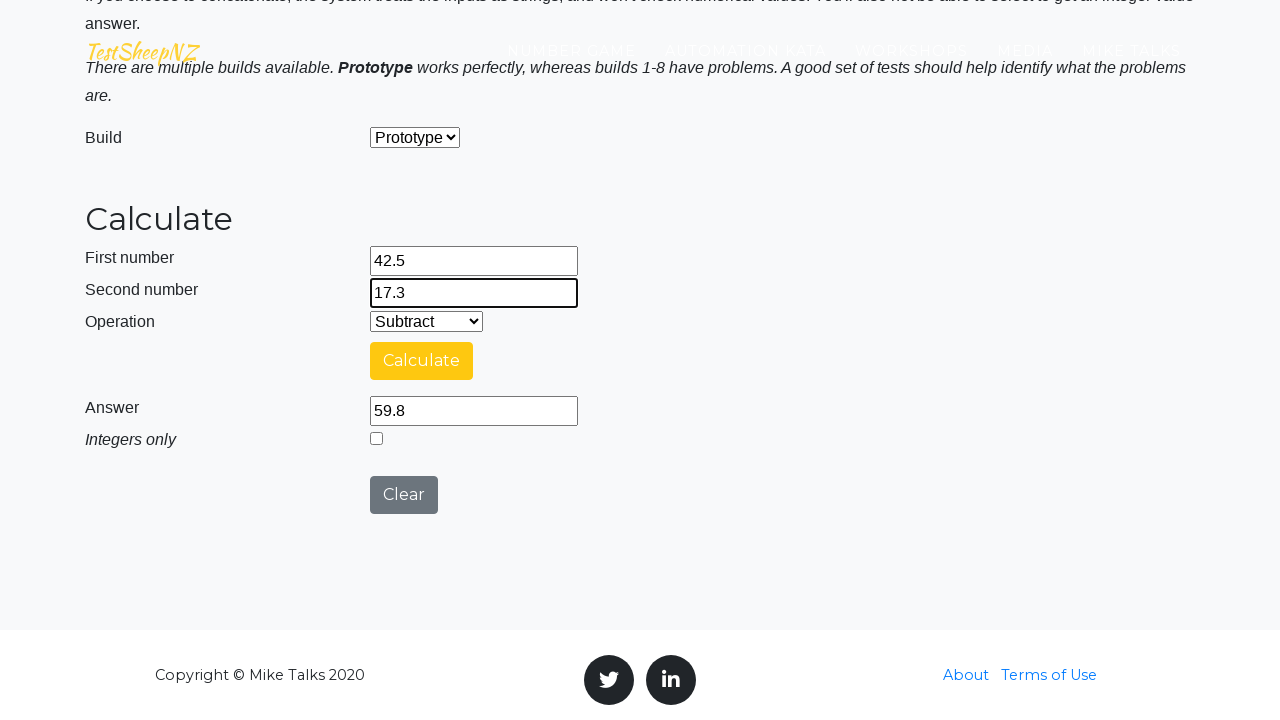

Clicked Calculate button for subtraction at (422, 361) on #calculateButton
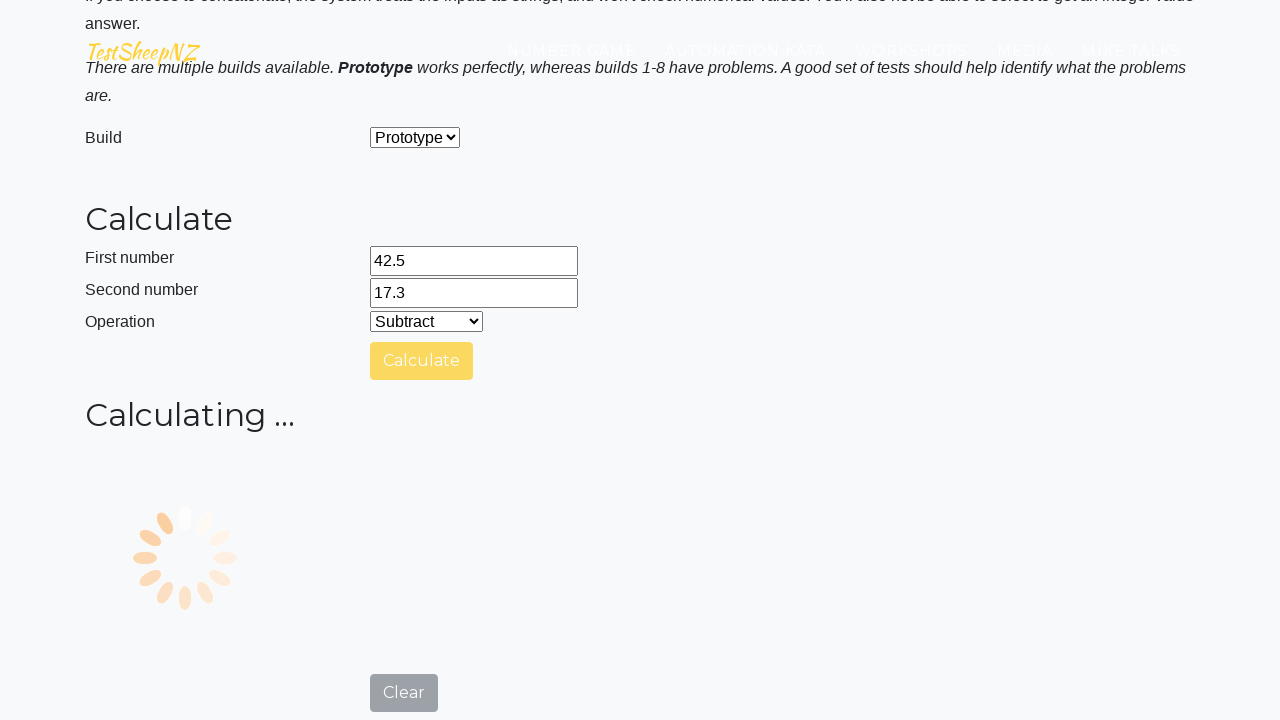

Waited 500ms for subtraction result
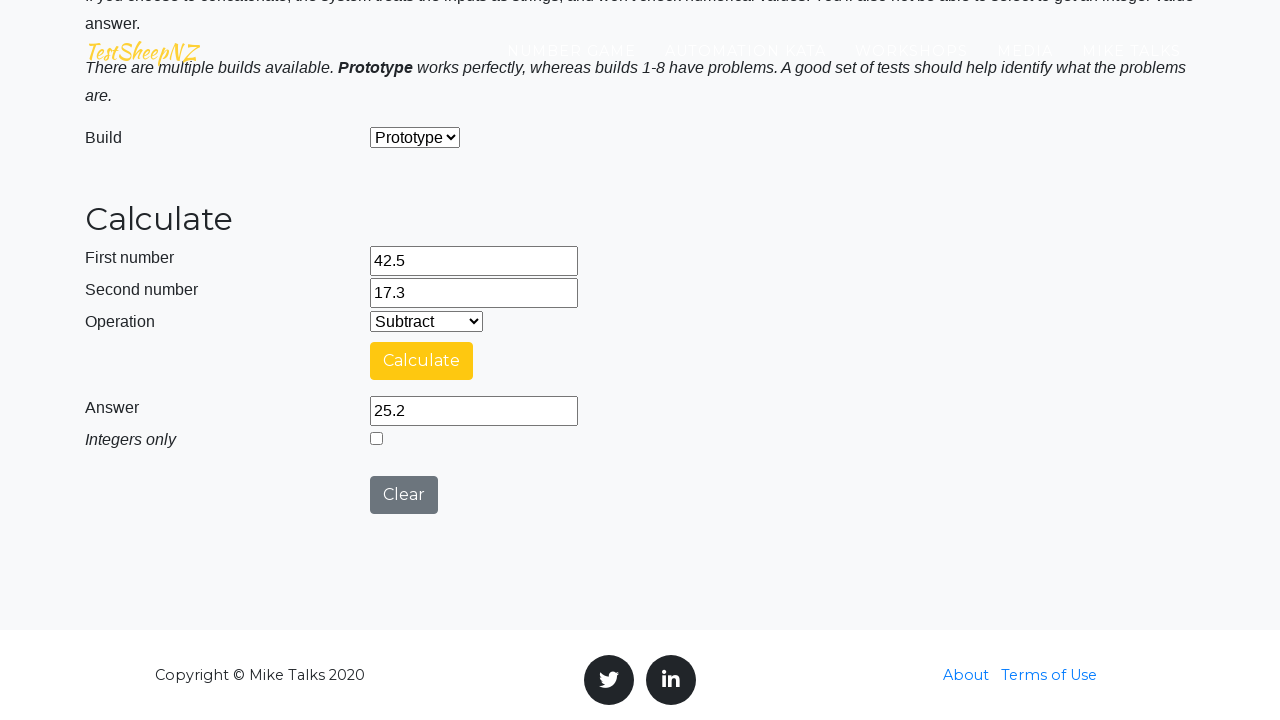

Cleared the first number field on #number1Field
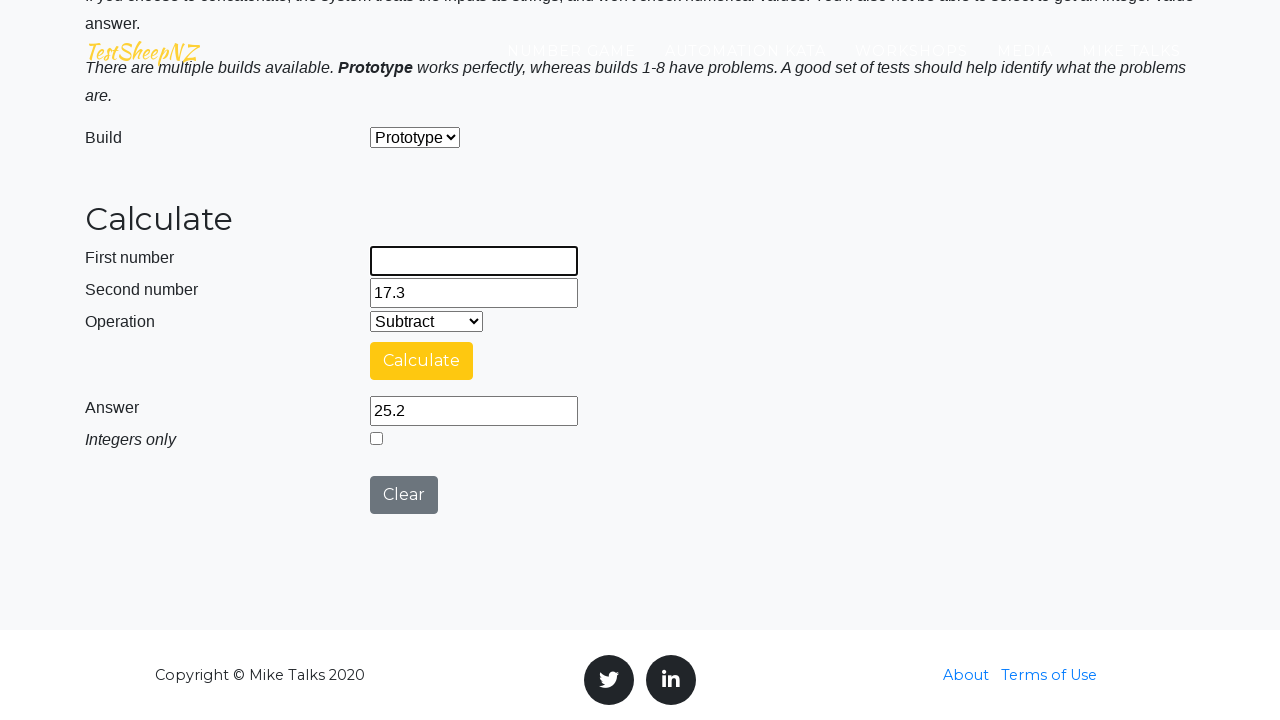

Entered first operand 42.5 in number field on #number1Field
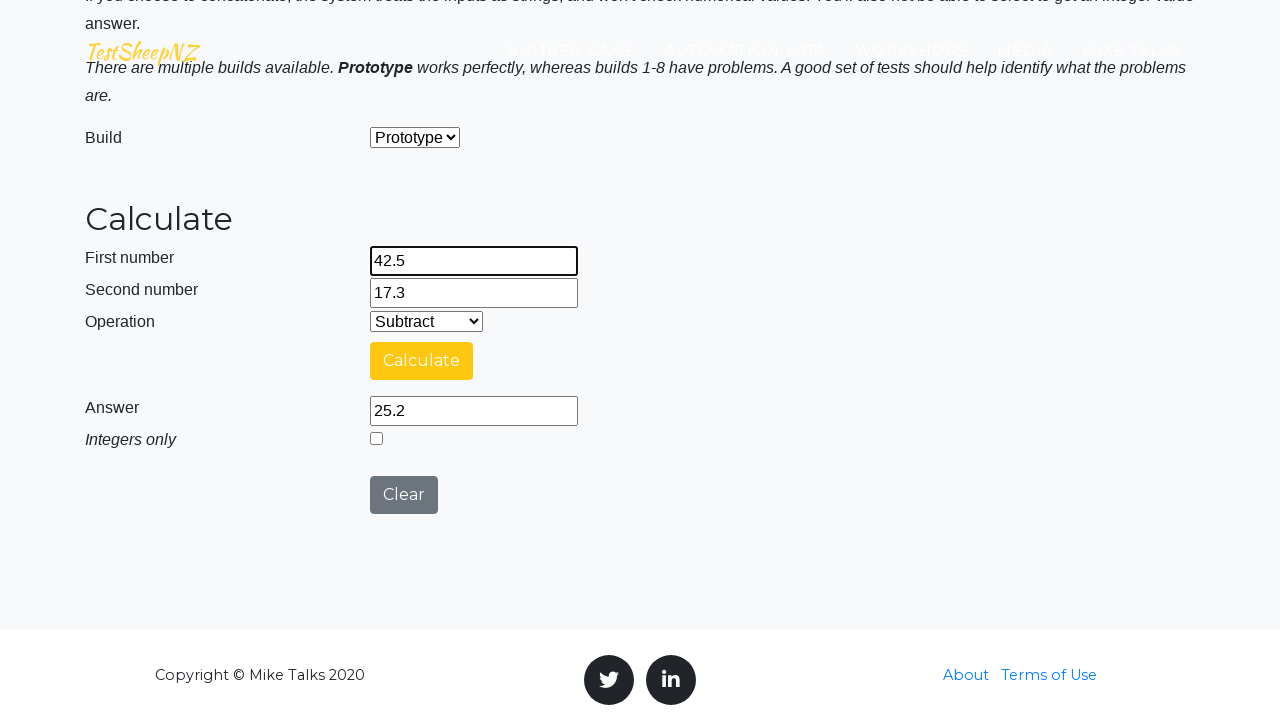

Cleared the second number field on #number2Field
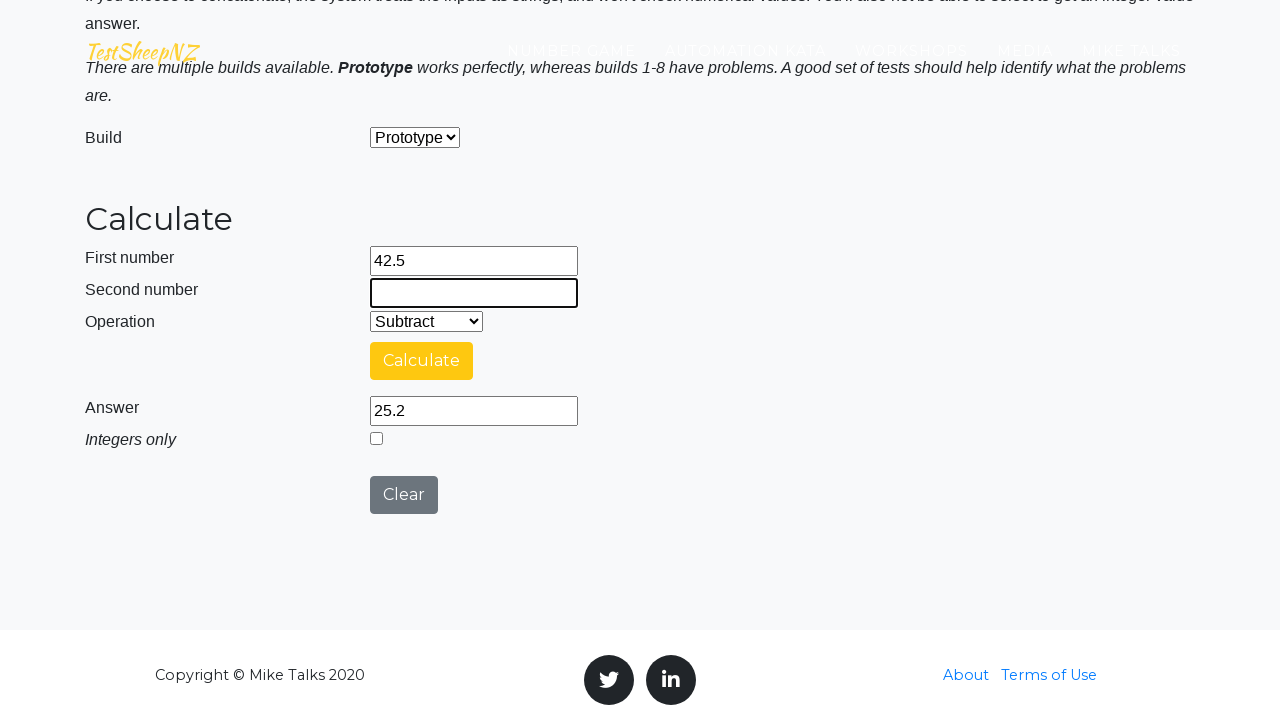

Entered second operand 17.3 in number field on #number2Field
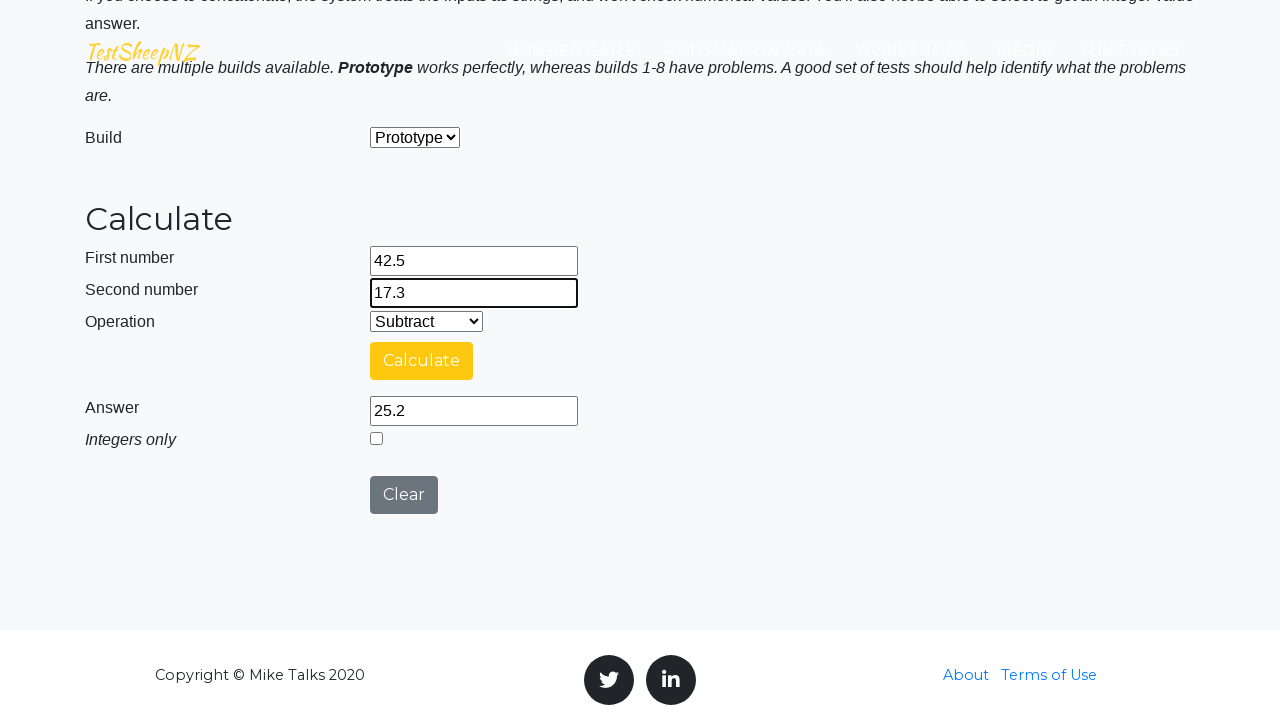

Selected 'Multiply' operation from dropdown on #selectOperationDropdown
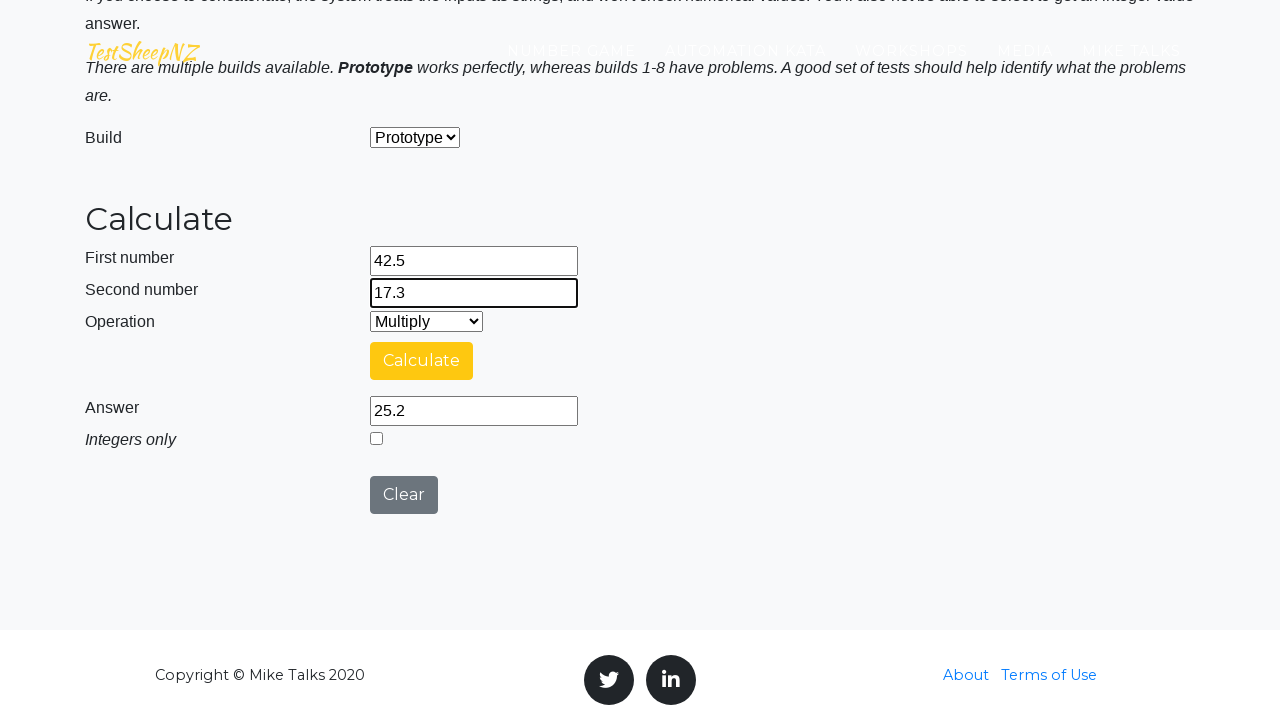

Clicked Calculate button for multiplication at (422, 361) on #calculateButton
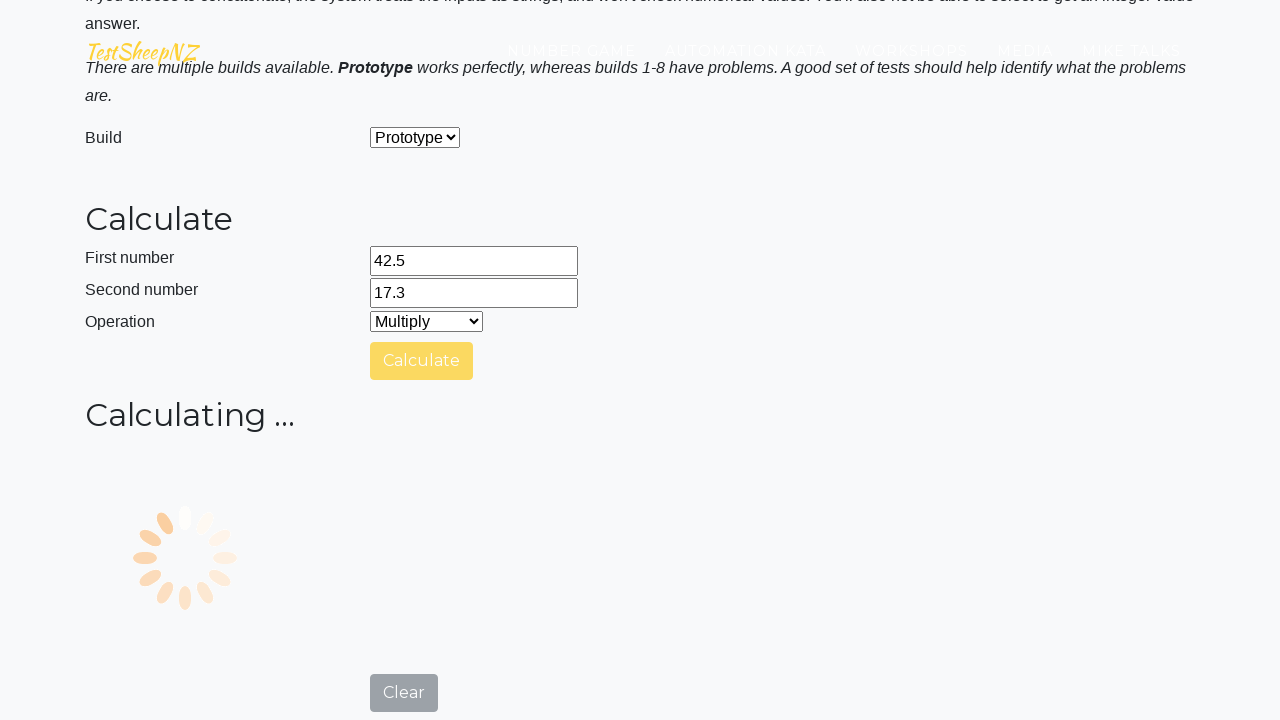

Waited 500ms for multiplication result
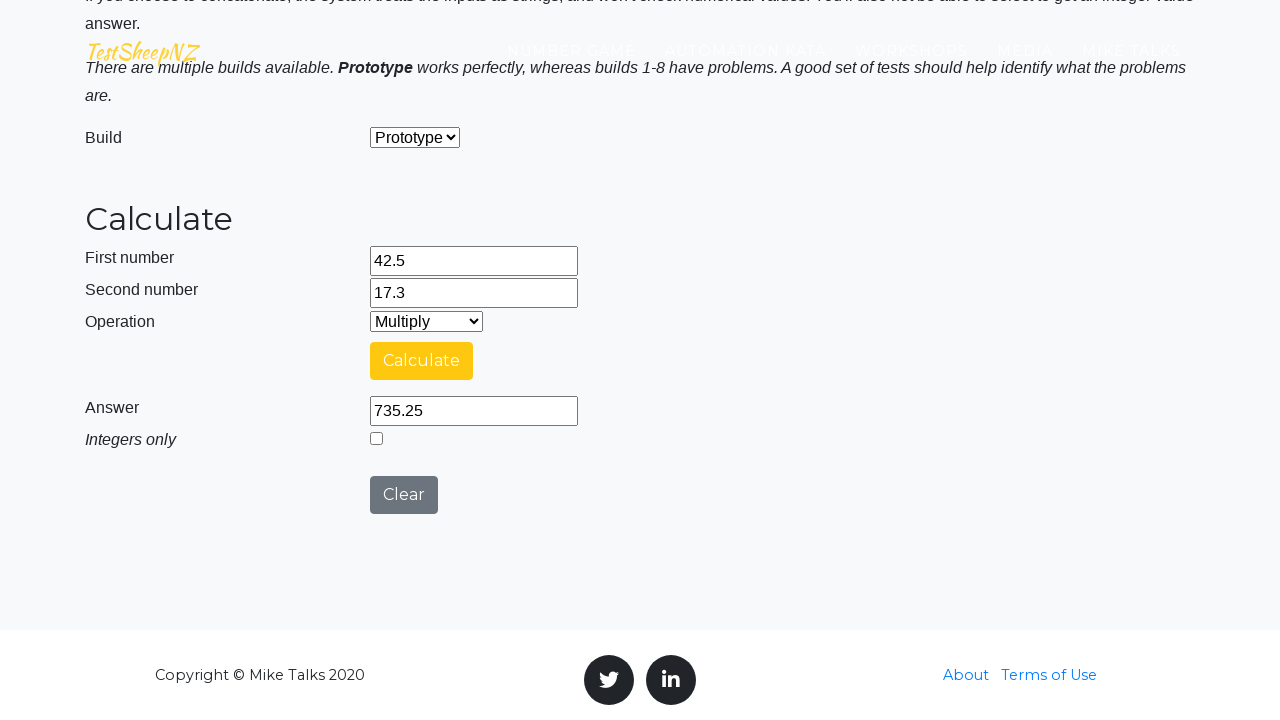

Cleared the first number field on #number1Field
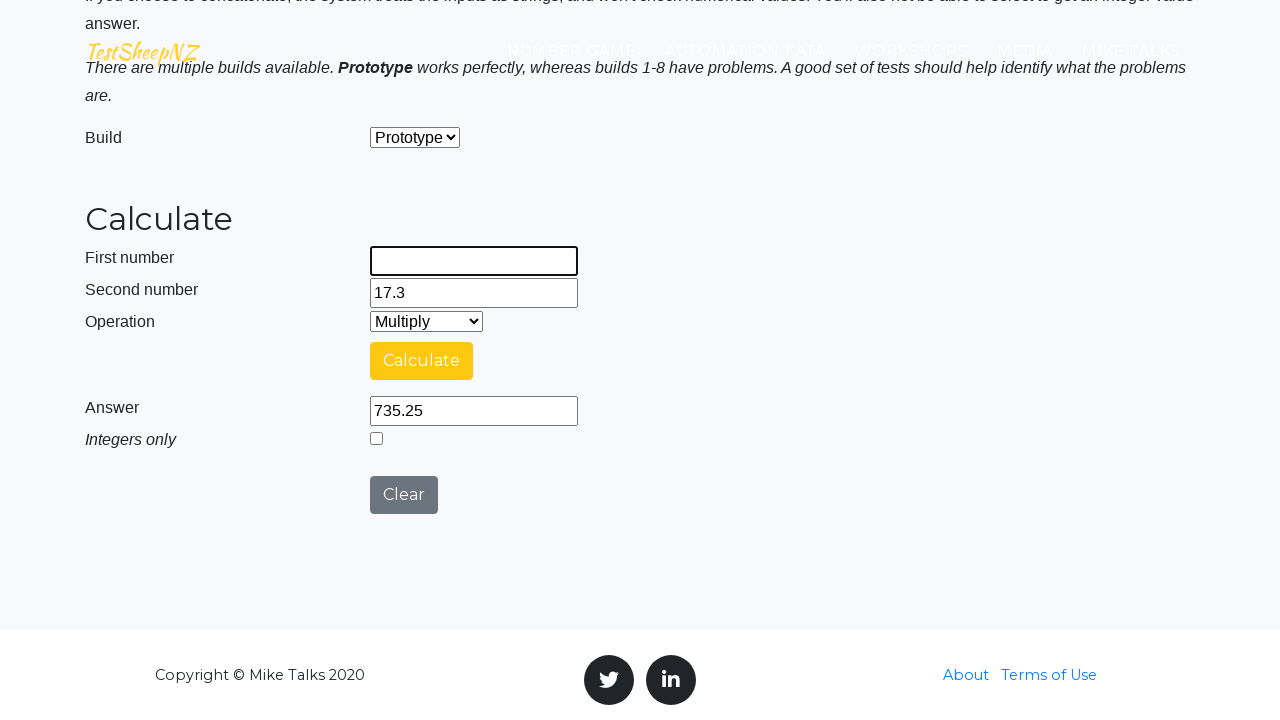

Entered first operand 42.5 in number field on #number1Field
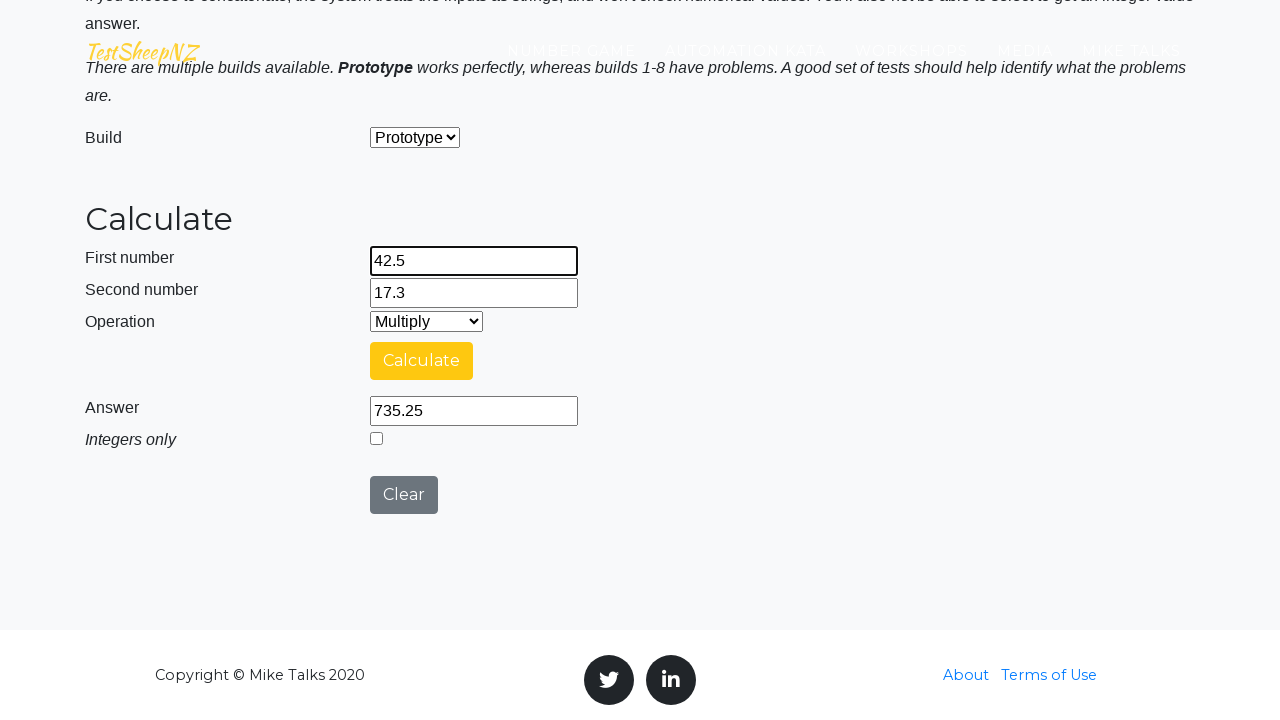

Cleared the second number field on #number2Field
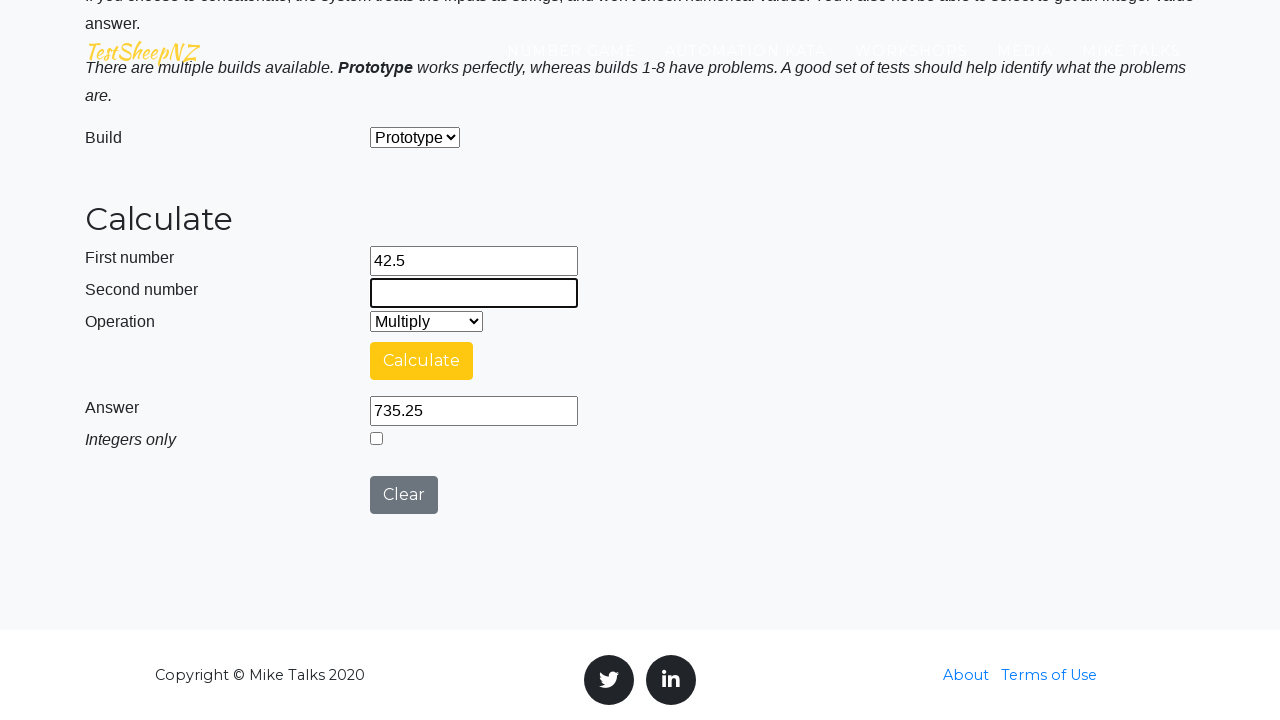

Entered second operand 17.3 in number field on #number2Field
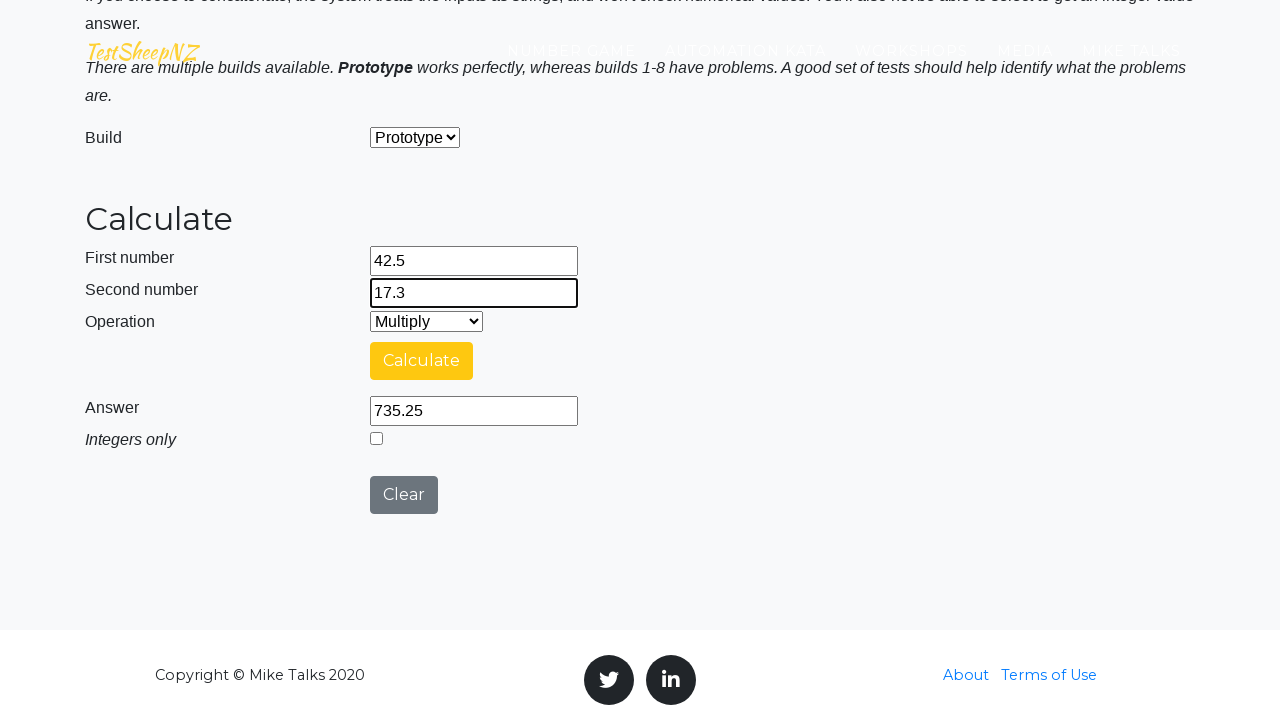

Selected 'Divide' operation from dropdown on #selectOperationDropdown
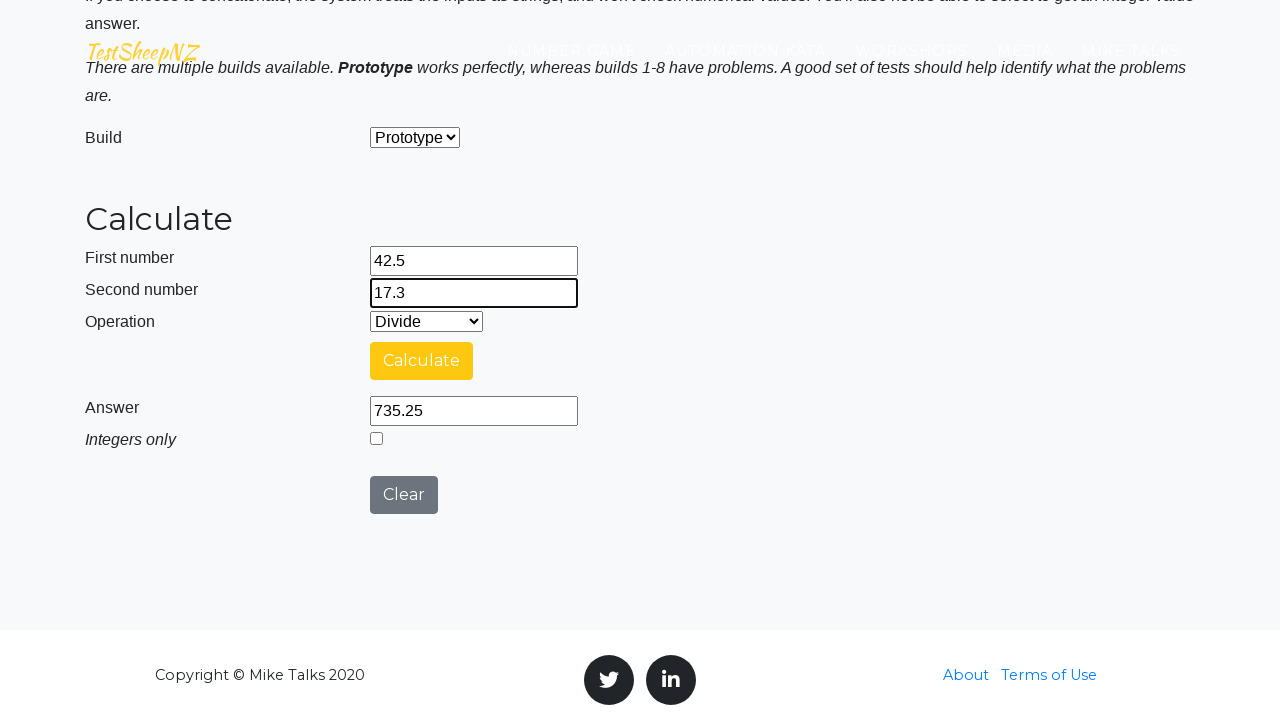

Clicked Calculate button for division at (422, 361) on #calculateButton
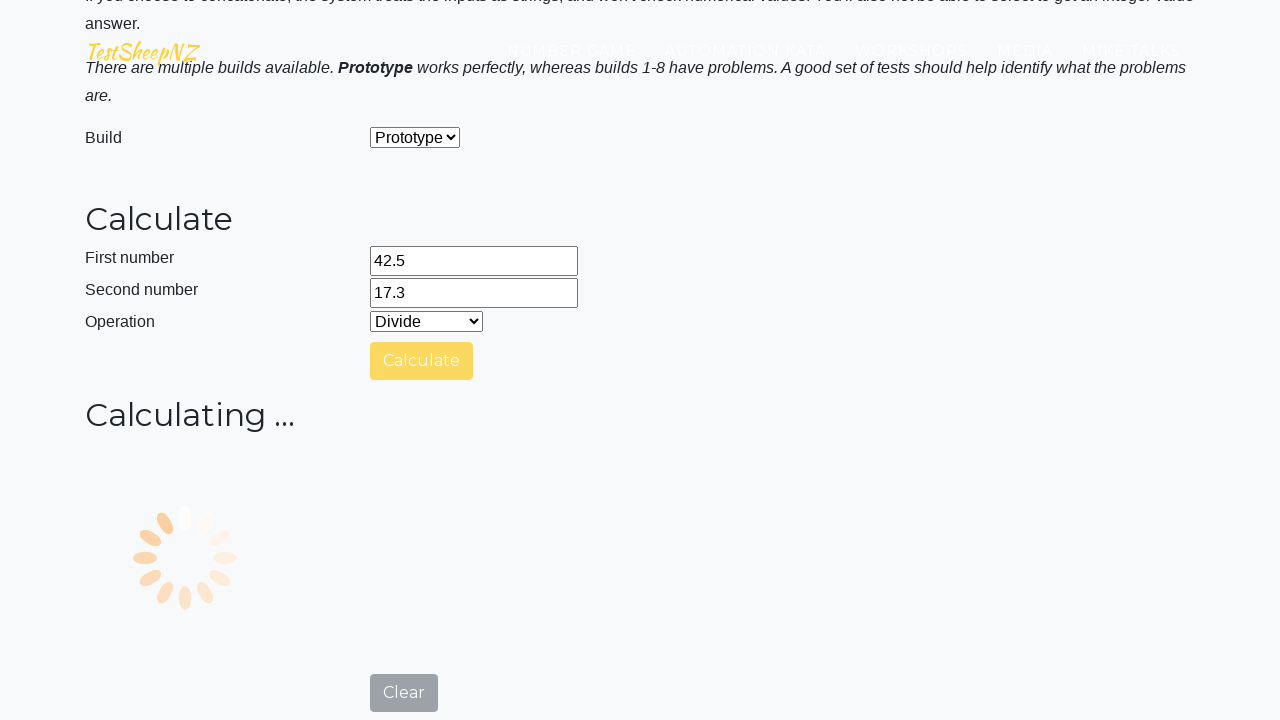

Waited 500ms for division result
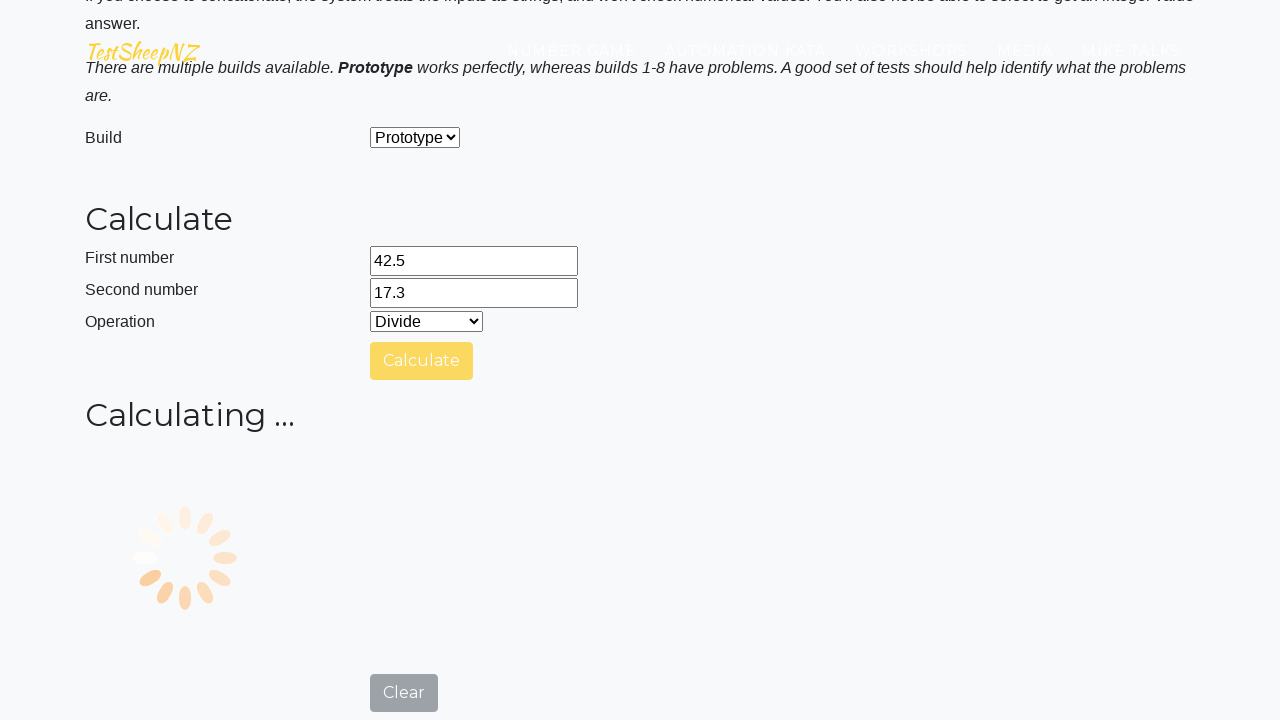

Verified that answer field is present and displayed
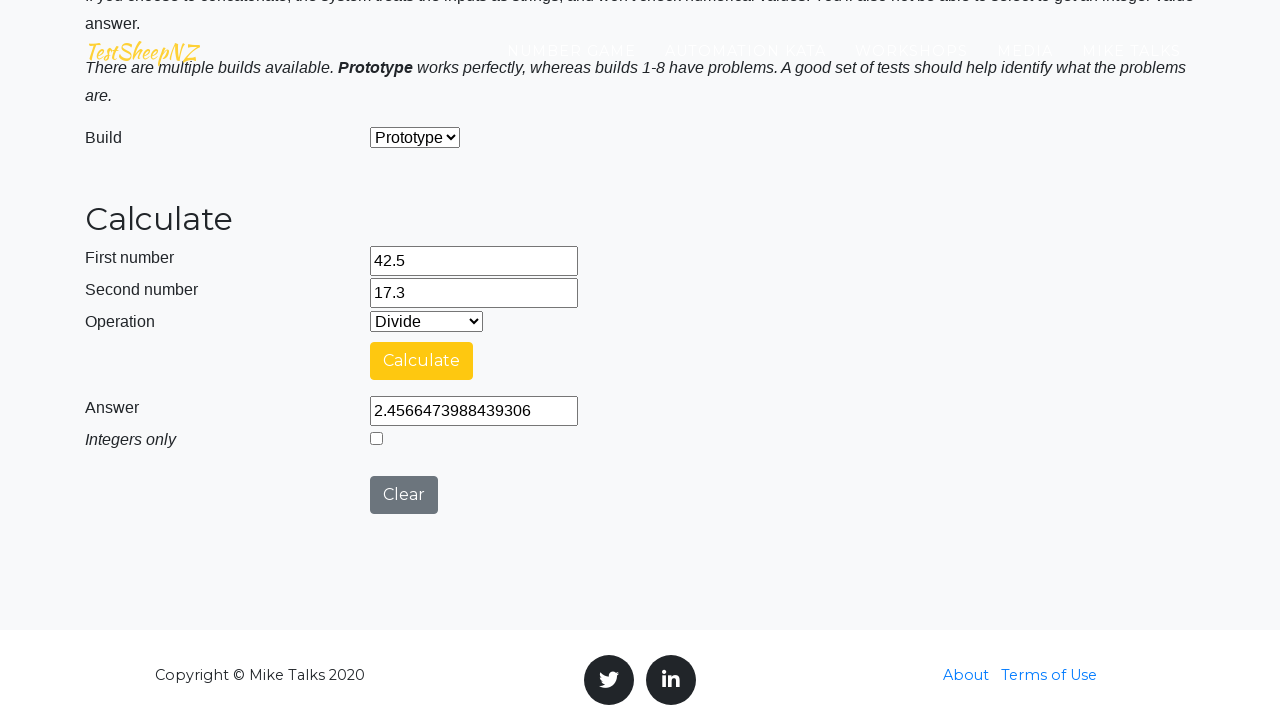

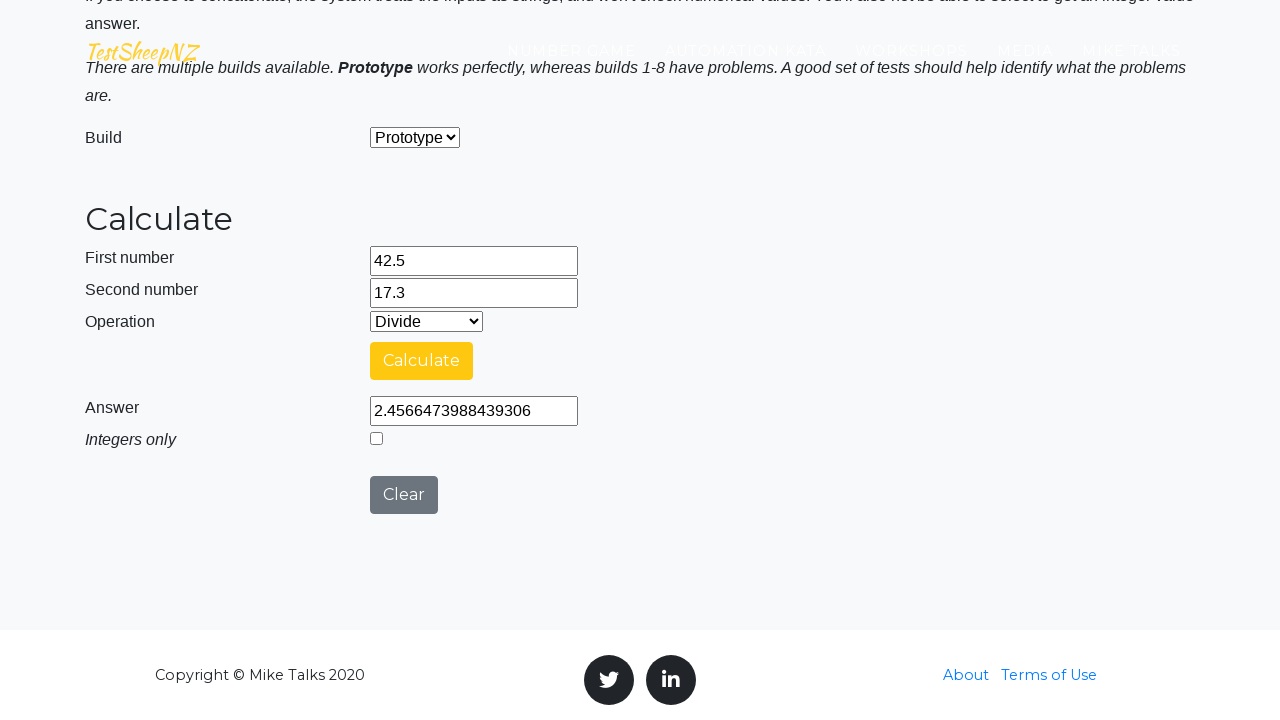